Tests jQuery UI custom dropdown by clicking to open it and selecting specific number values (10, then 5) from the dropdown menu.

Starting URL: https://jqueryui.com/resources/demos/selectmenu/default.html

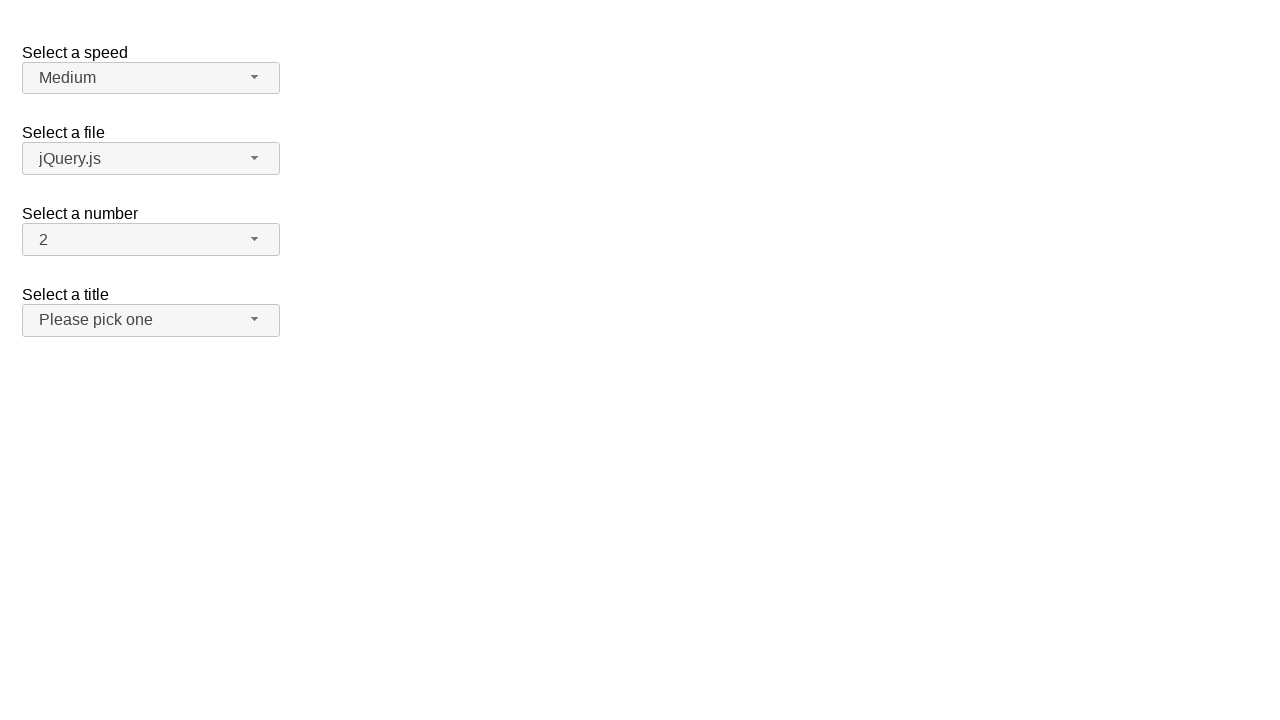

Clicked dropdown button to open jQuery UI selectmenu at (141, 240) on span#number-button span.ui-selectmenu-text
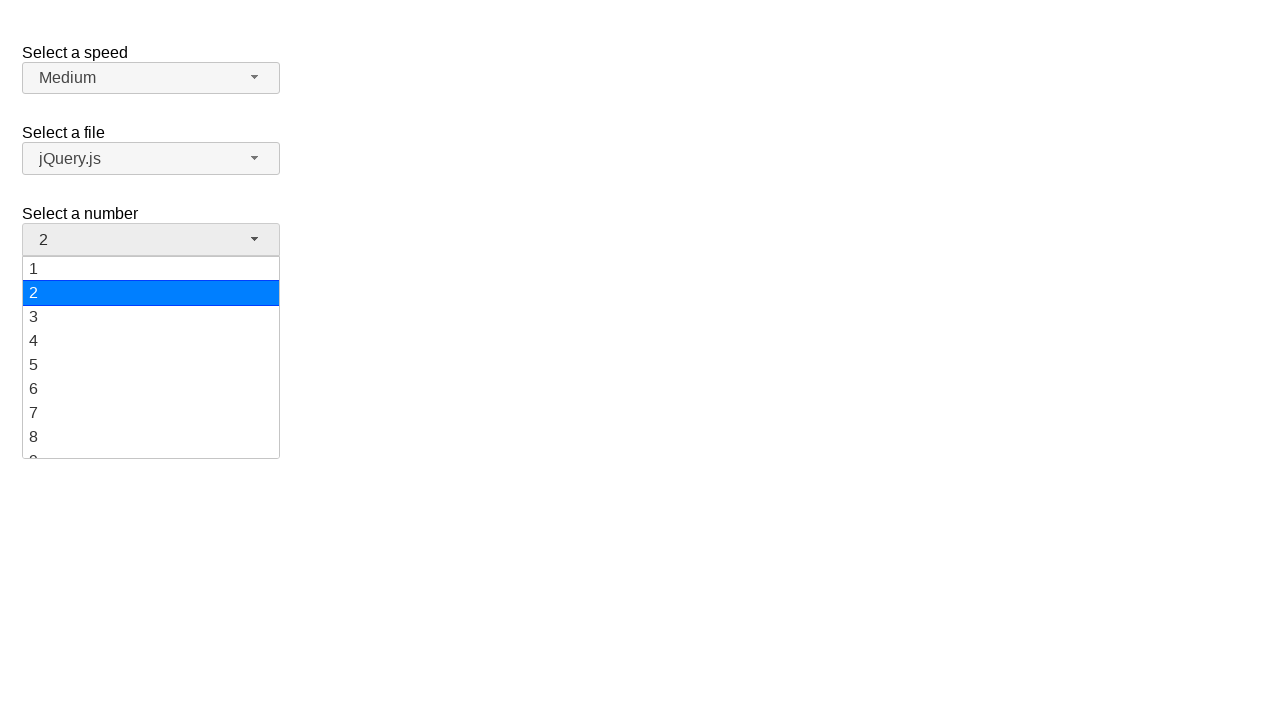

Dropdown menu items loaded and visible
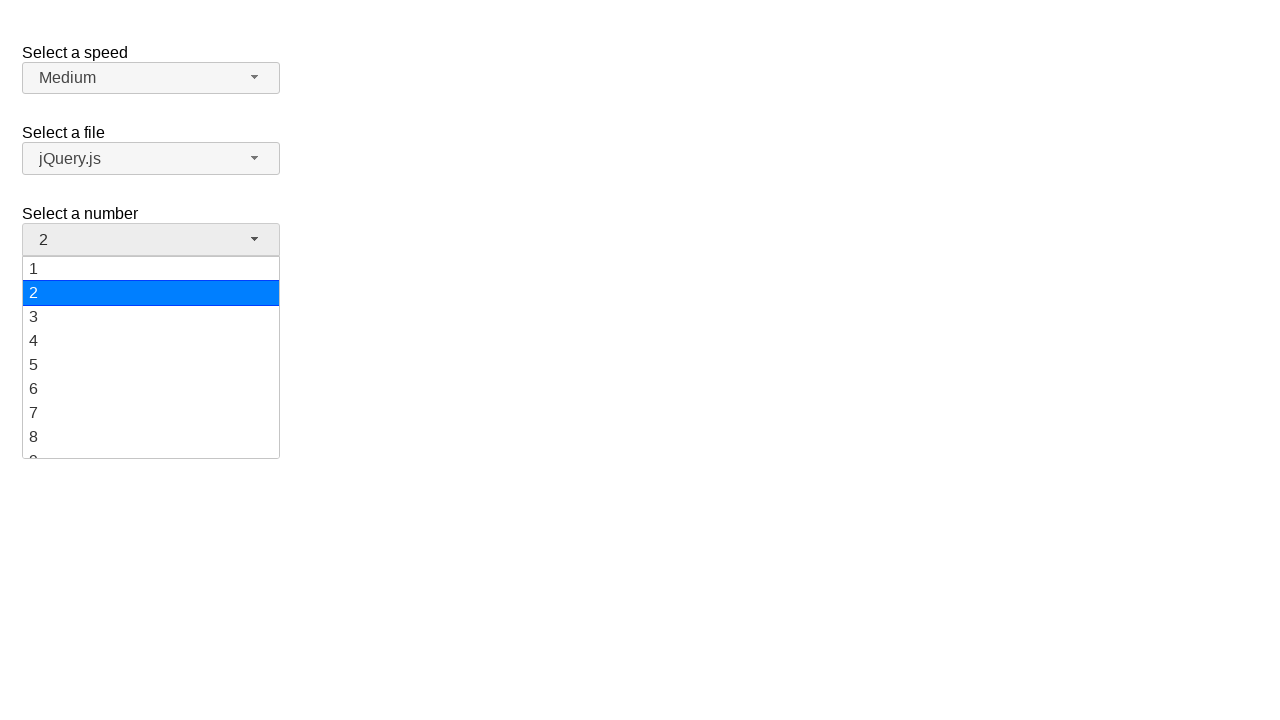

Selected value '10' from dropdown menu at (151, 357) on ul#number-menu li div:has-text('10')
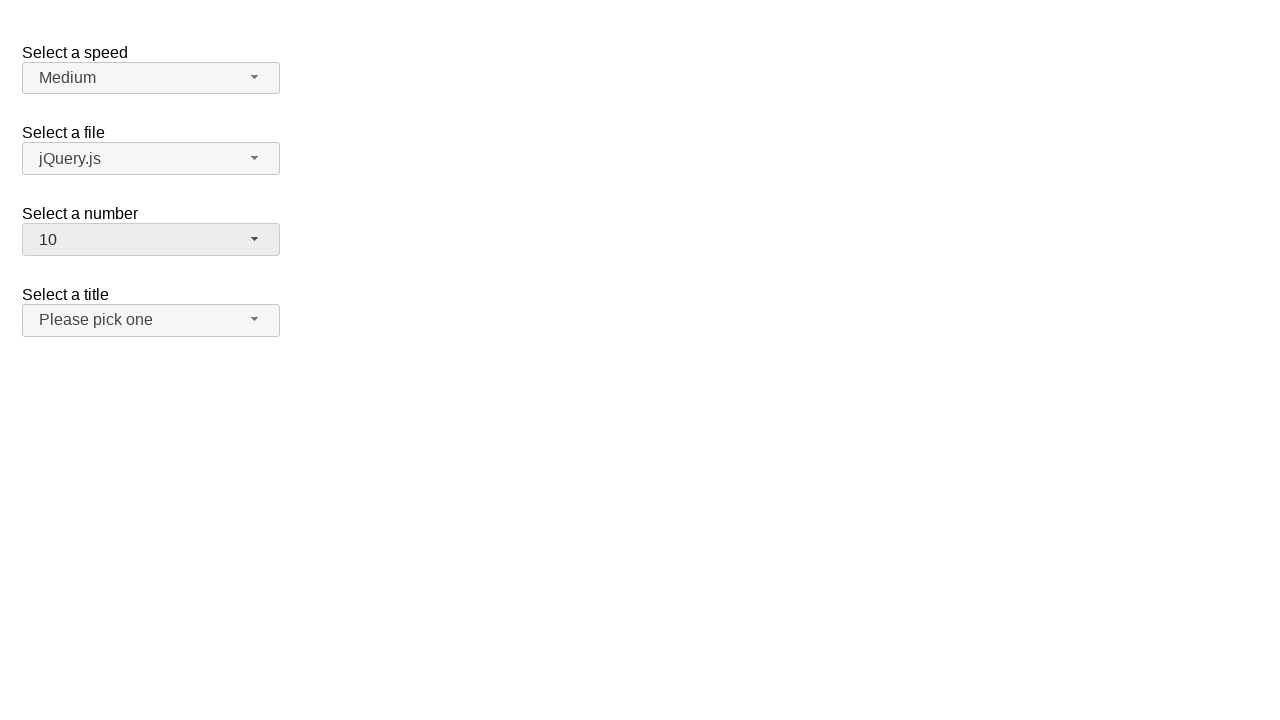

Clicked dropdown button again to open menu at (141, 240) on span#number-button span.ui-selectmenu-text
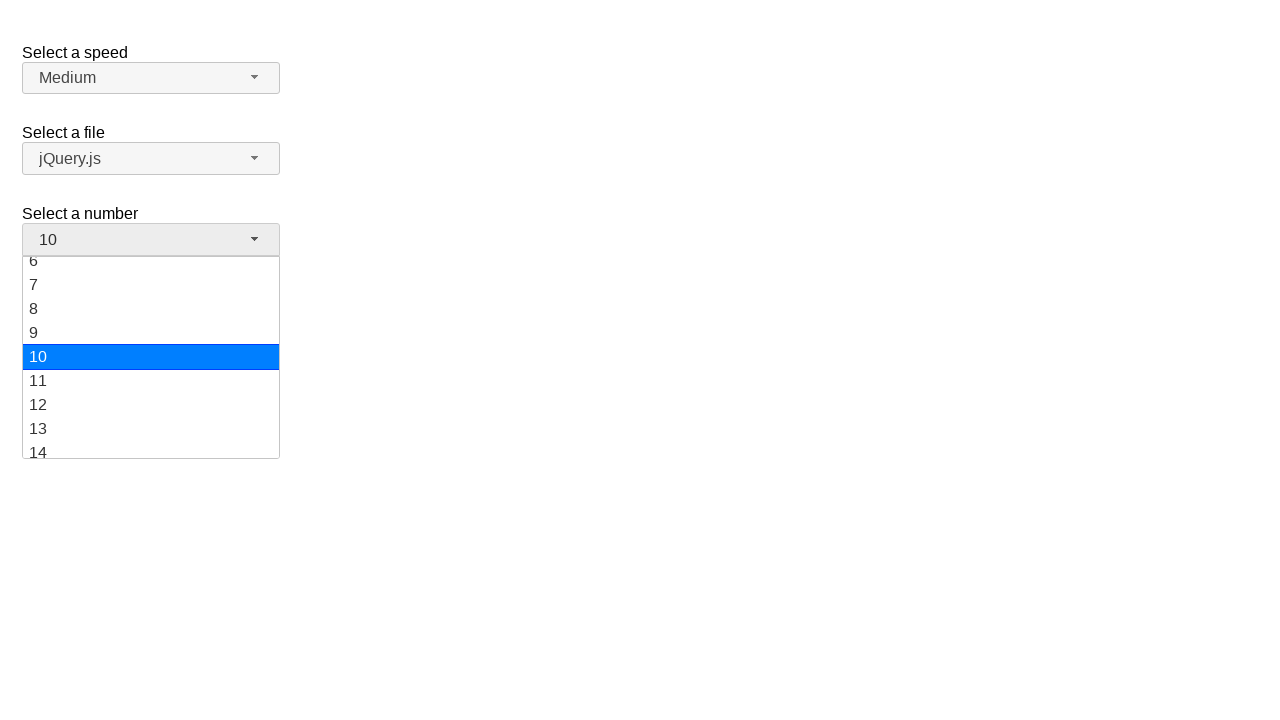

Dropdown menu items loaded again
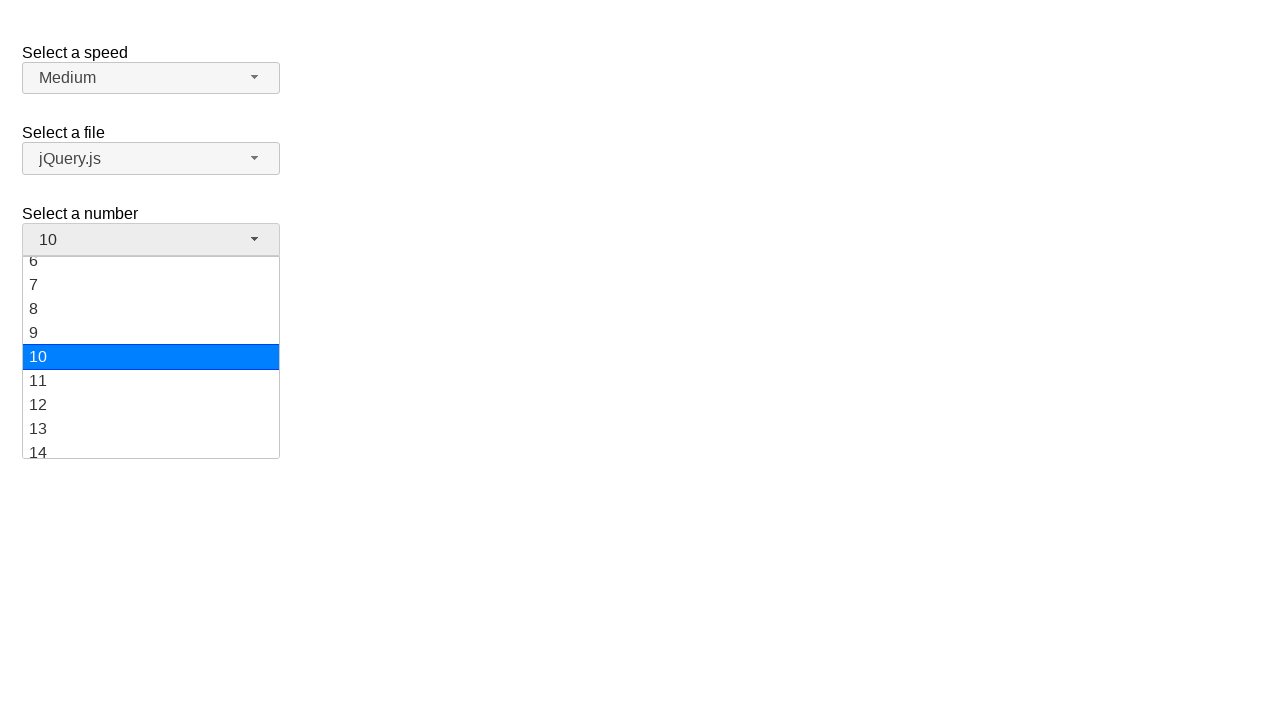

Selected value '5' from dropdown menu at (151, 357) on ul#number-menu li div:has-text('5')
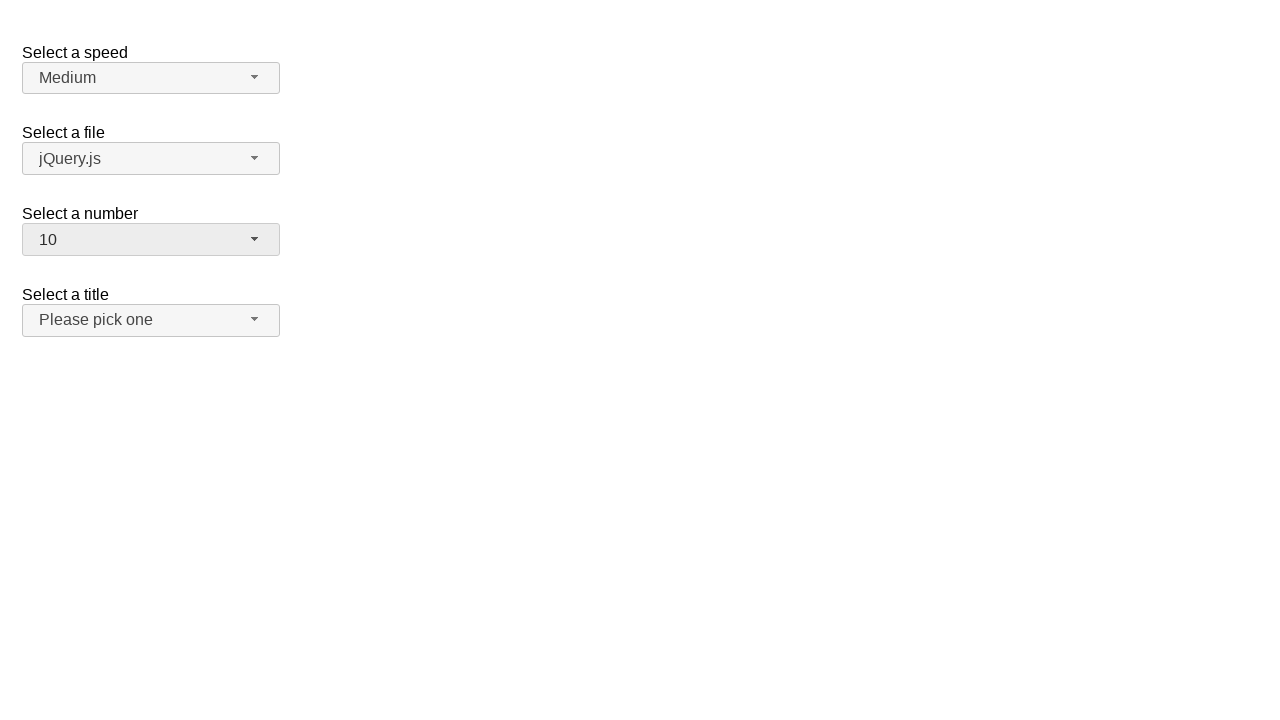

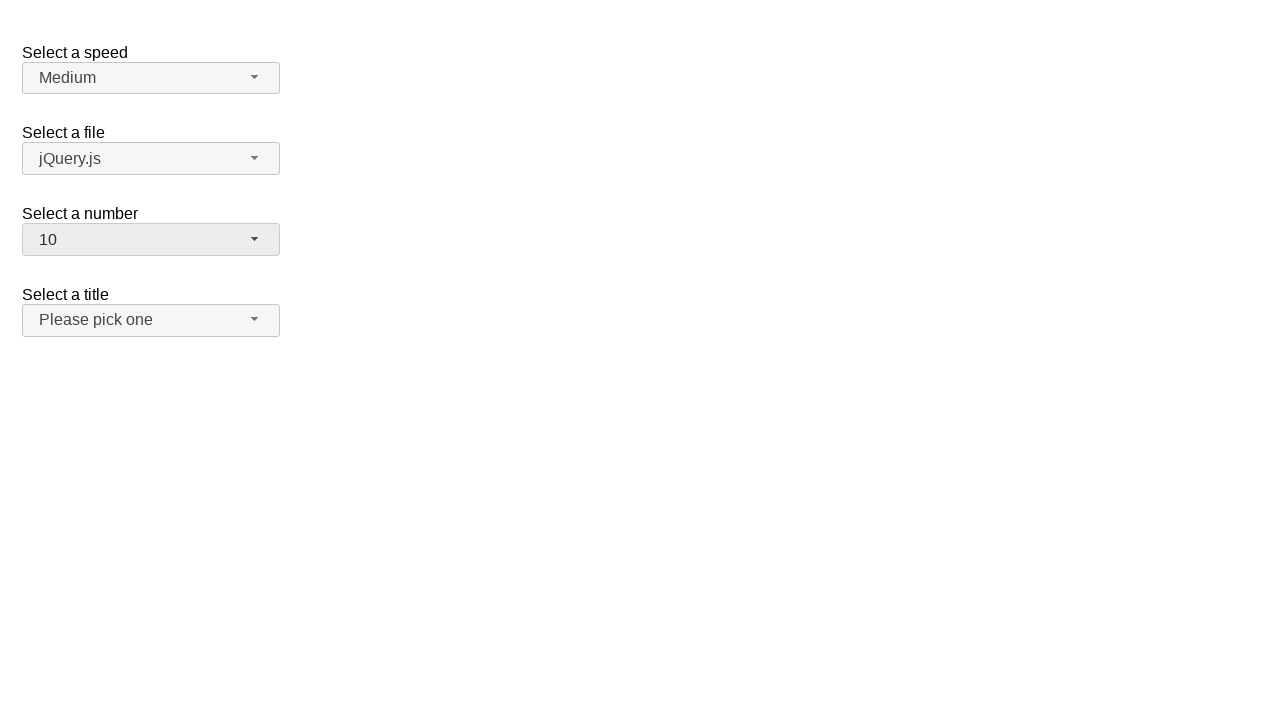